Tests an enabled/disabled input field by clicking on it, entering various text messages, and pressing Enter to submit each entry

Starting URL: https://formy-project.herokuapp.com/enabled

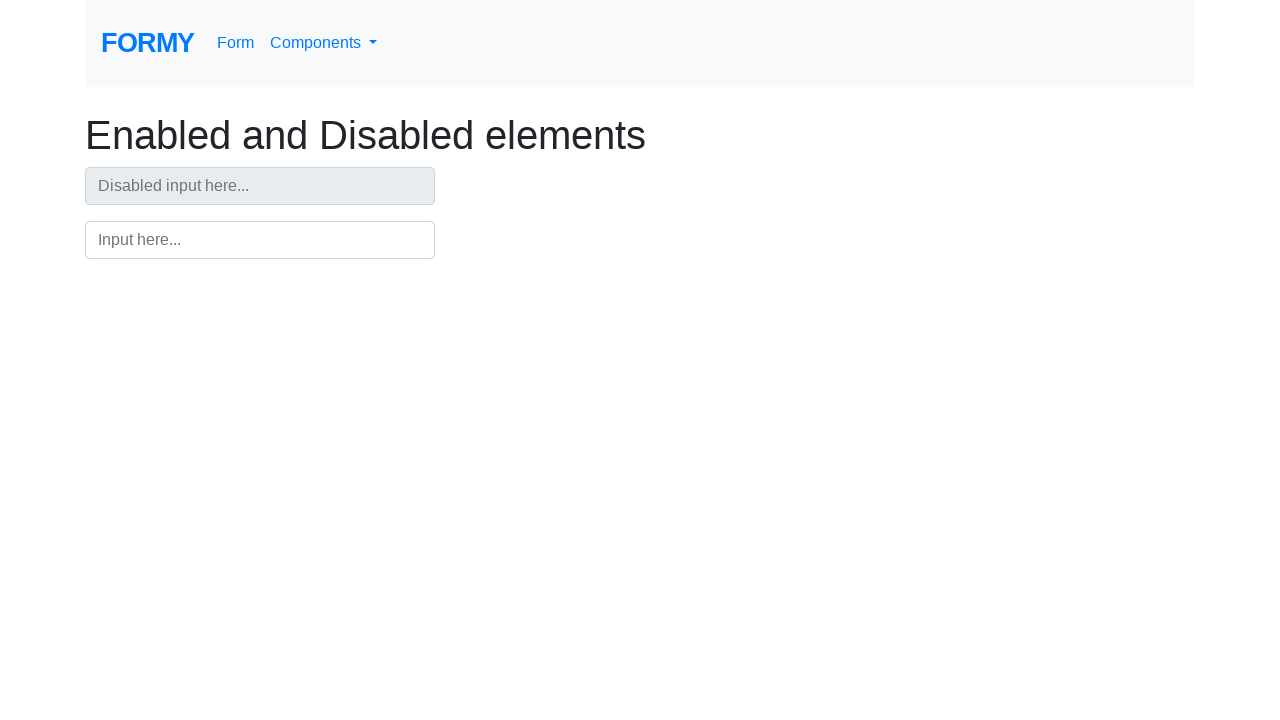

Clicked on the input field at (260, 240) on #input
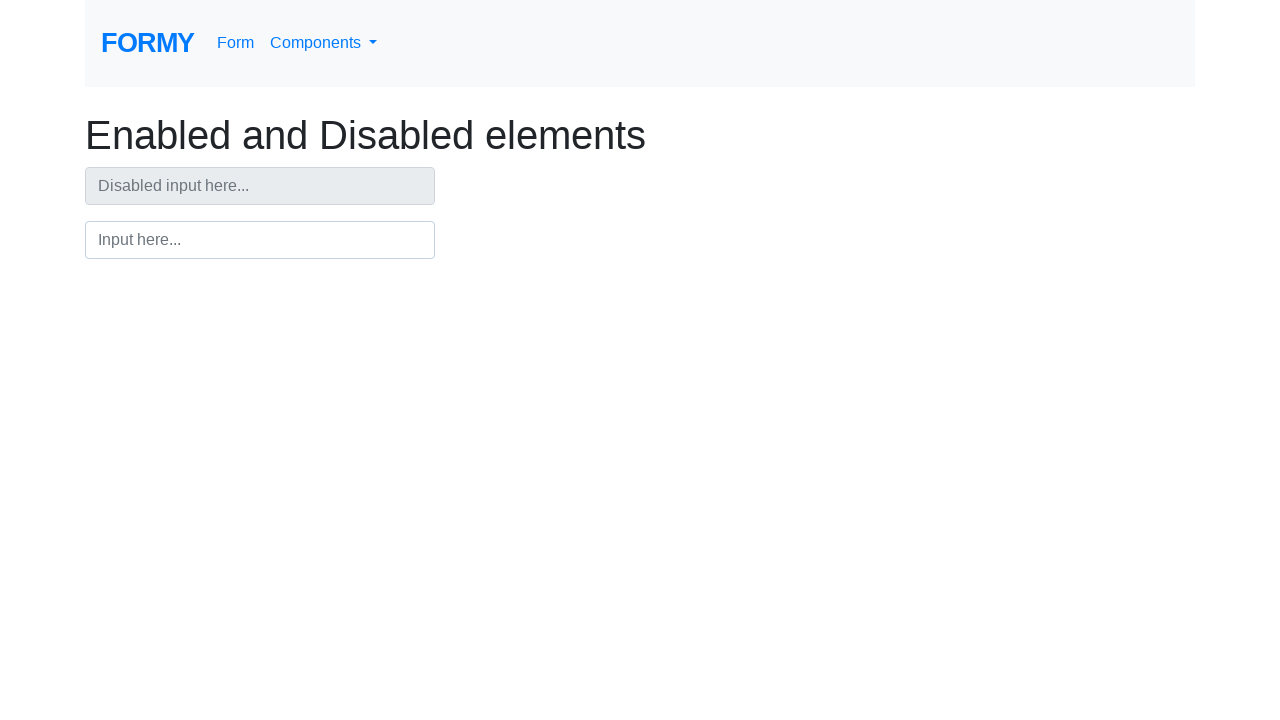

Filled input field with 'Warning!!!' on #input
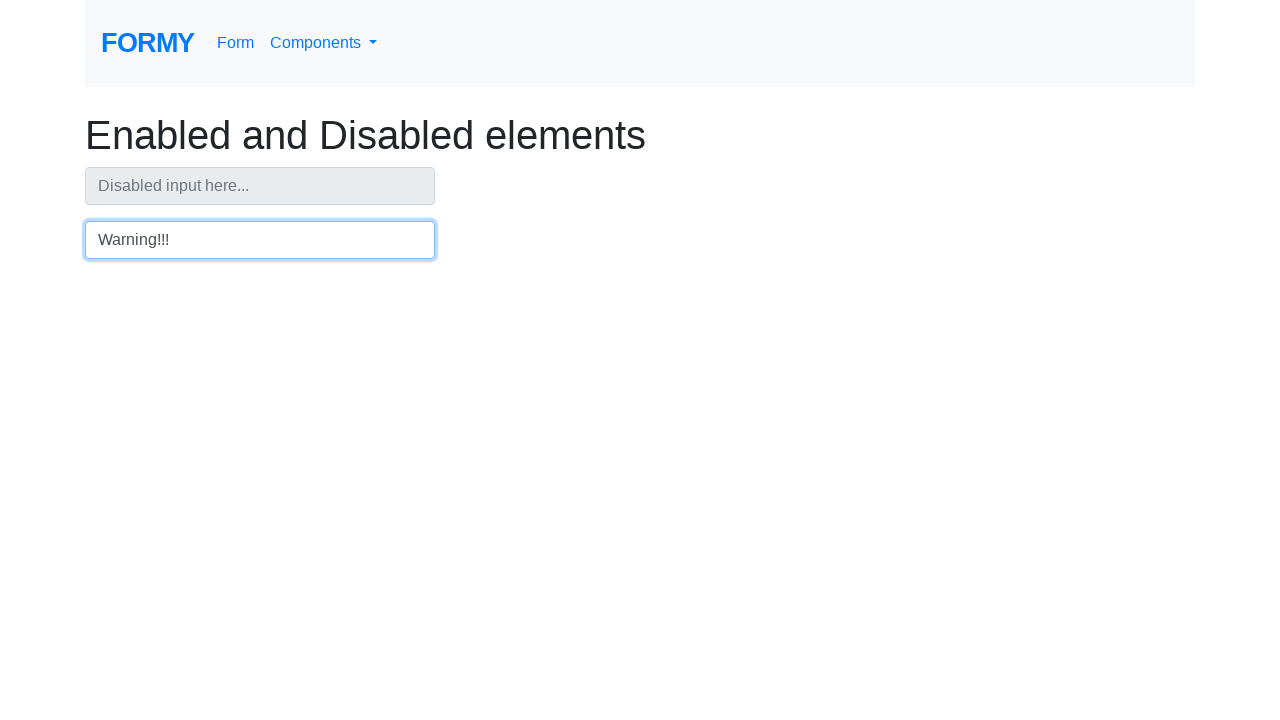

Pressed Enter to submit first entry on #input
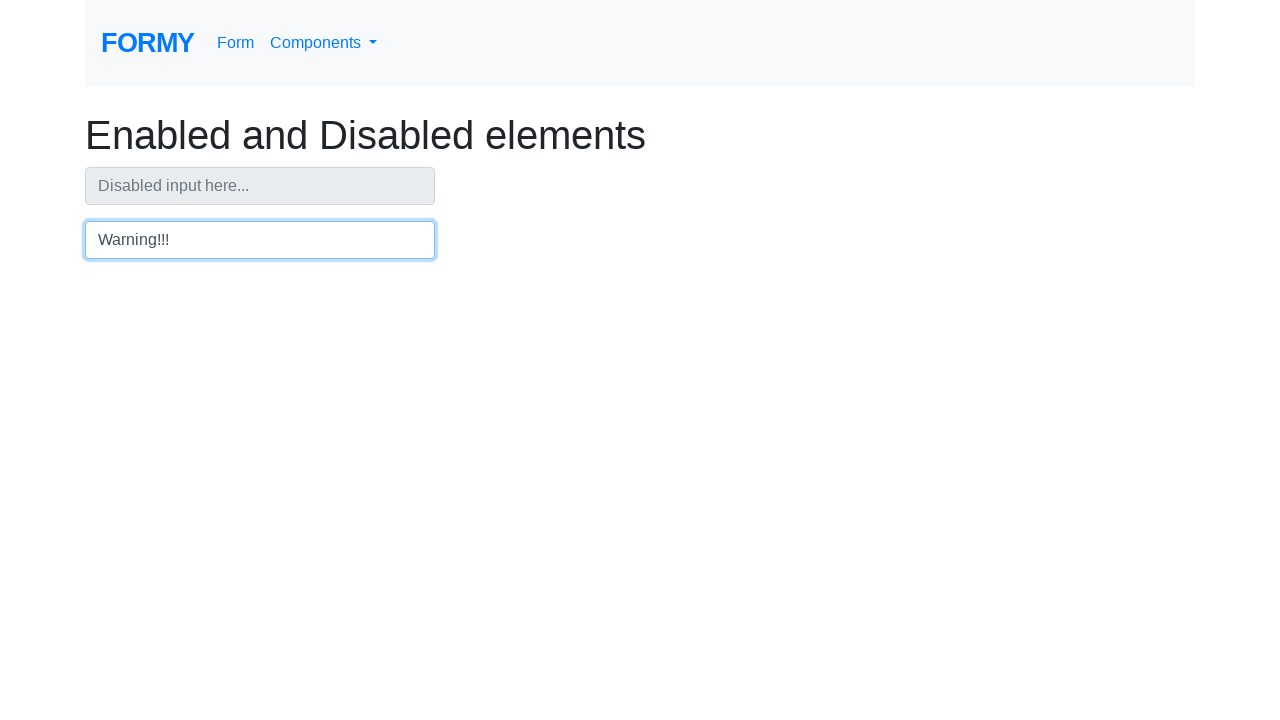

Clicked on the heading element at (640, 135) on h1
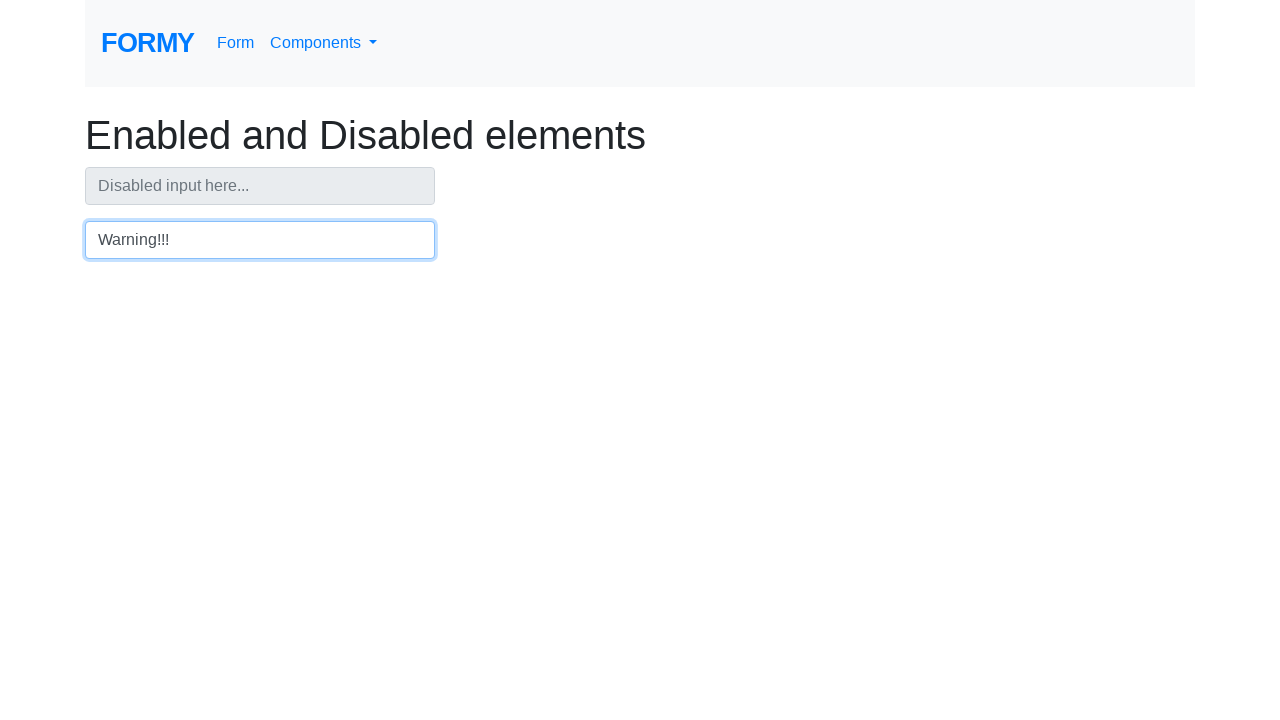

Clicked on the input field again at (260, 240) on #input
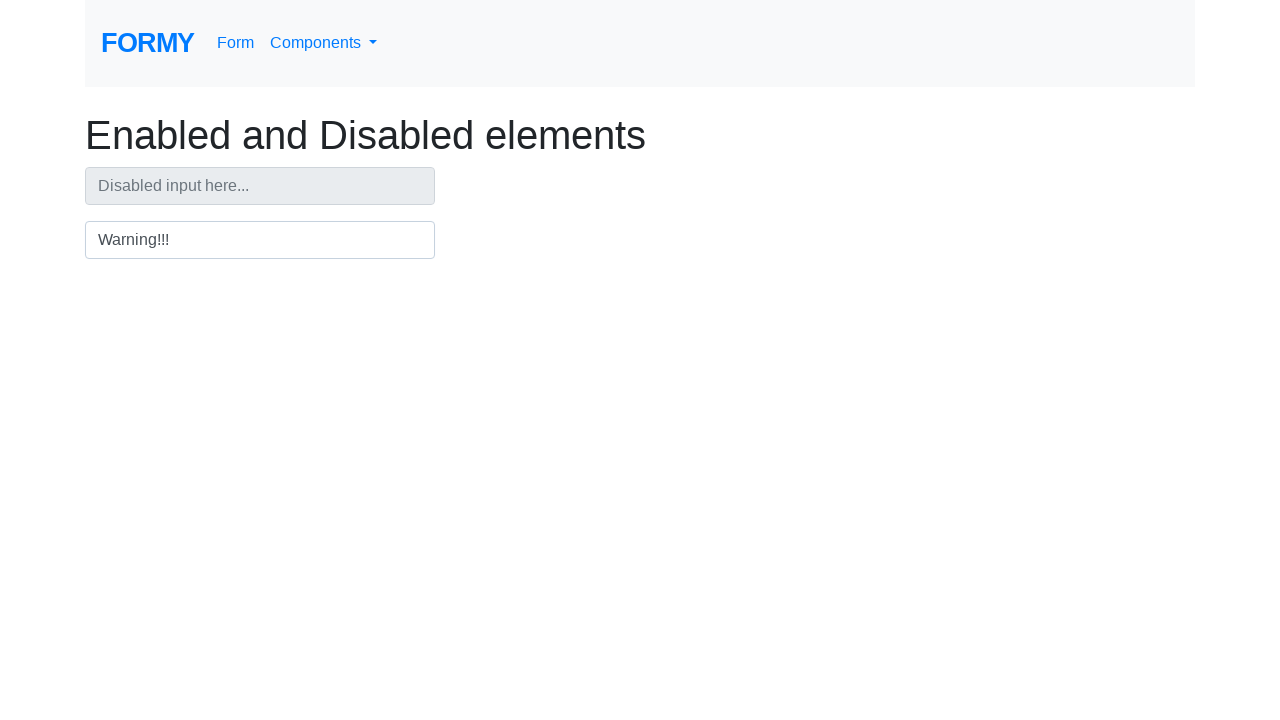

Cleared the input field on #input
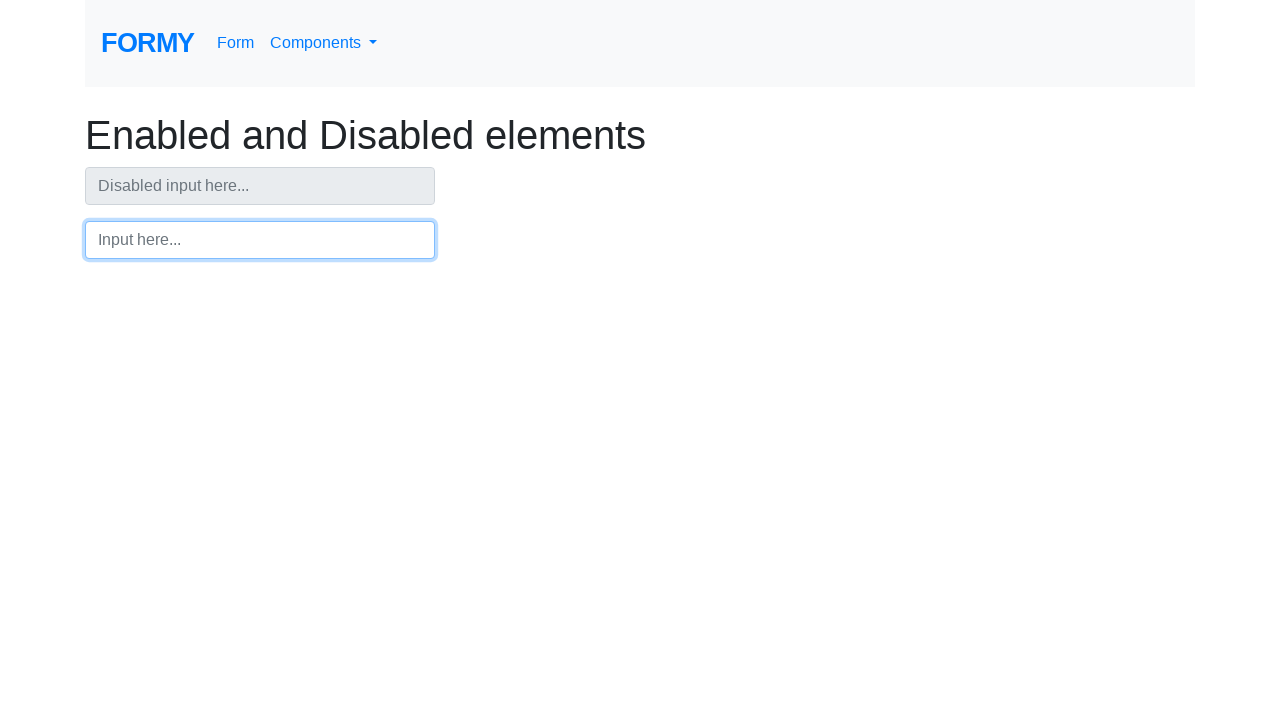

Filled input field with 'Password Salah!!!' on #input
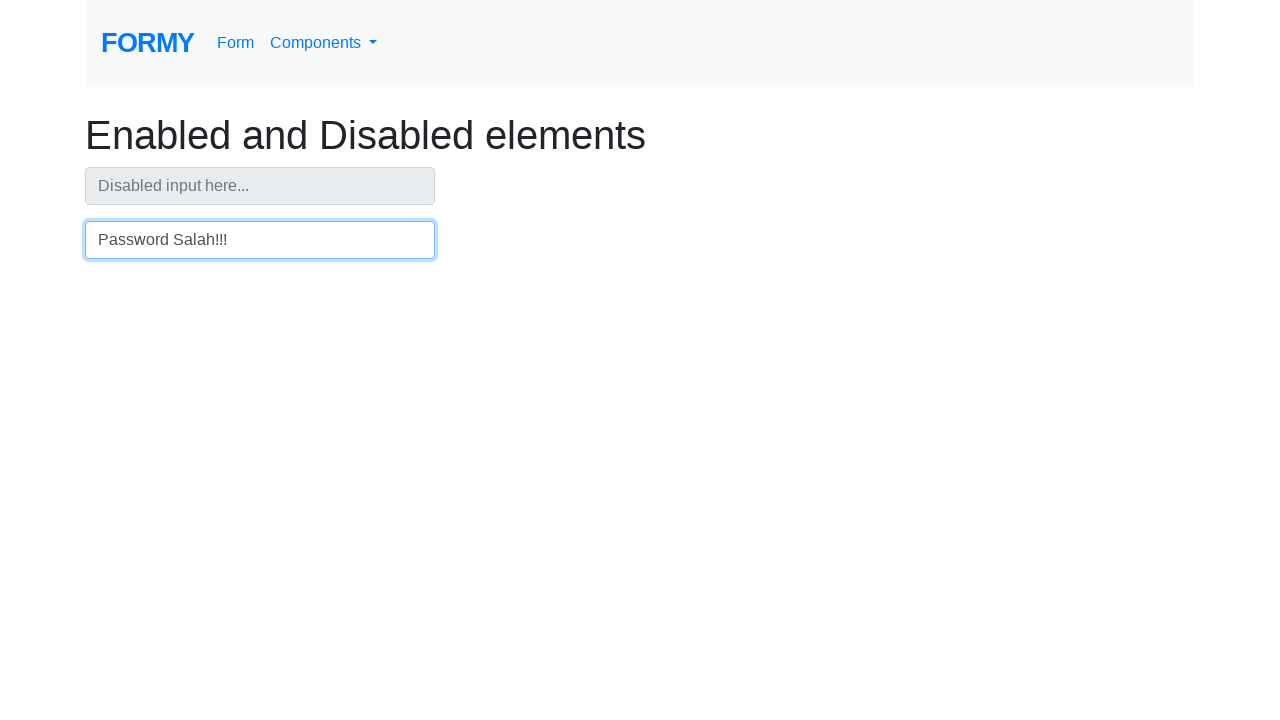

Pressed Enter to submit second entry on #input
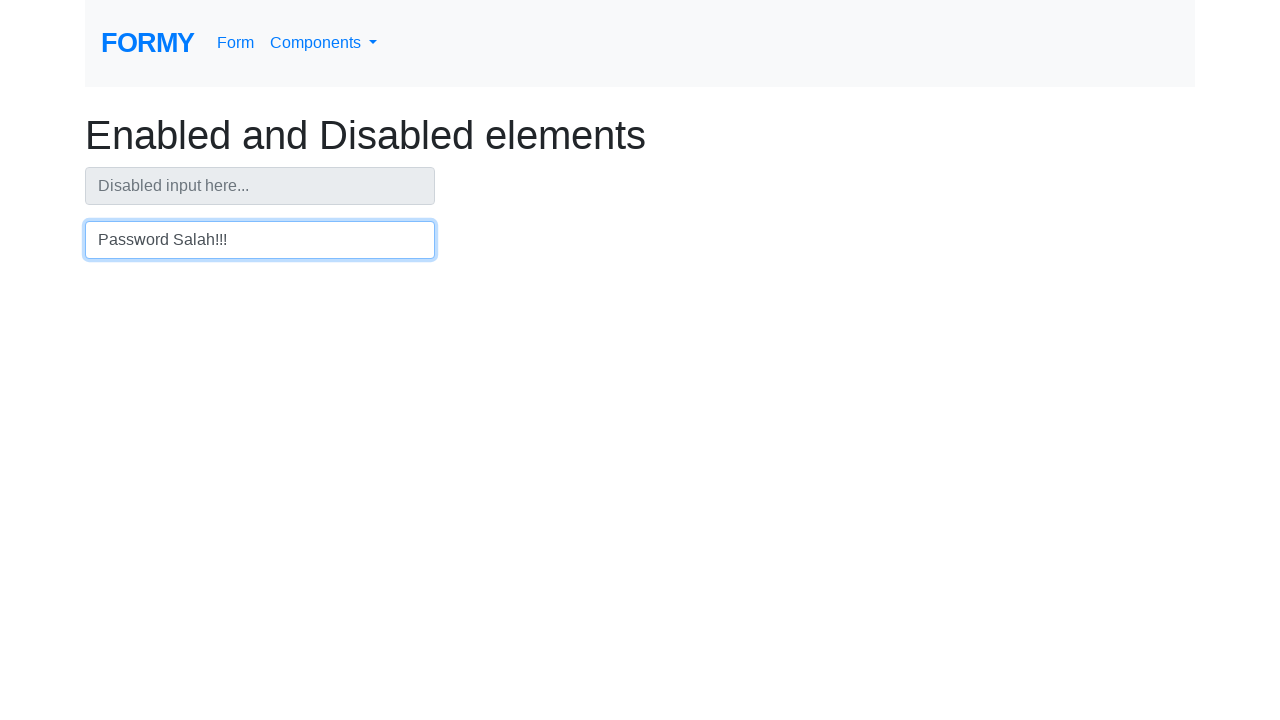

Filled input field with 'Coba Lagi!!!' on #input
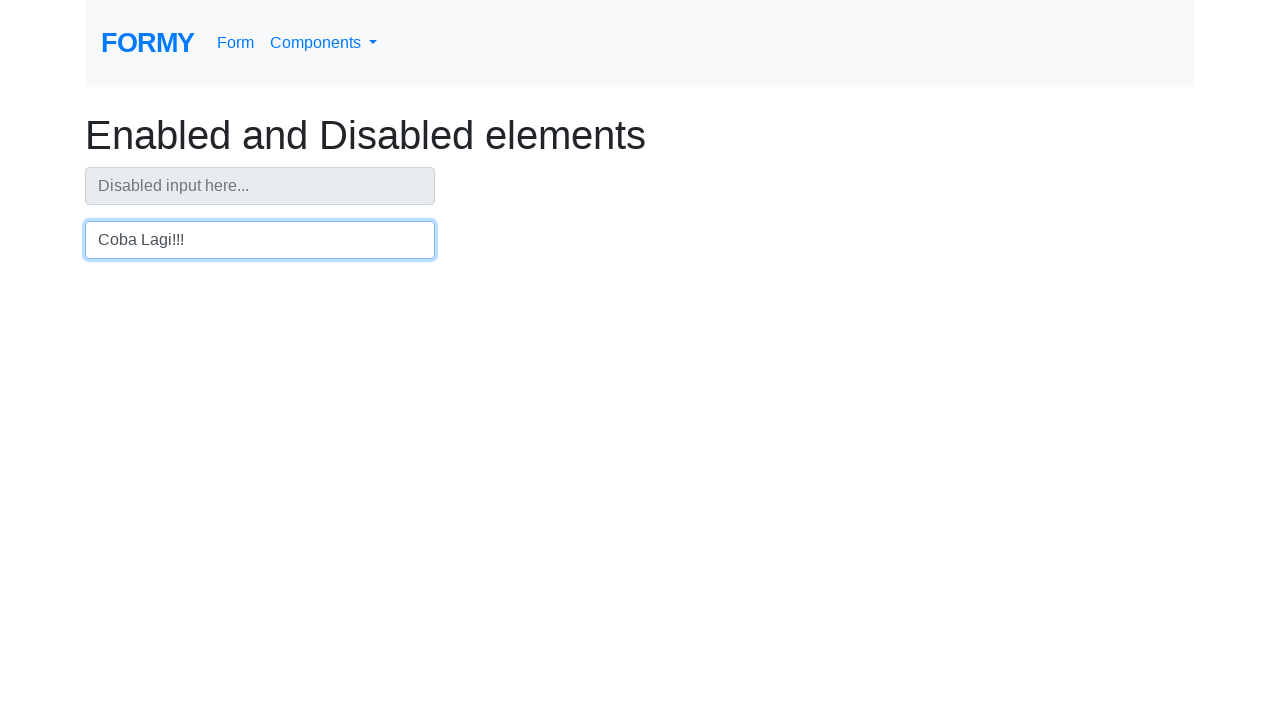

Pressed Enter to submit third entry on #input
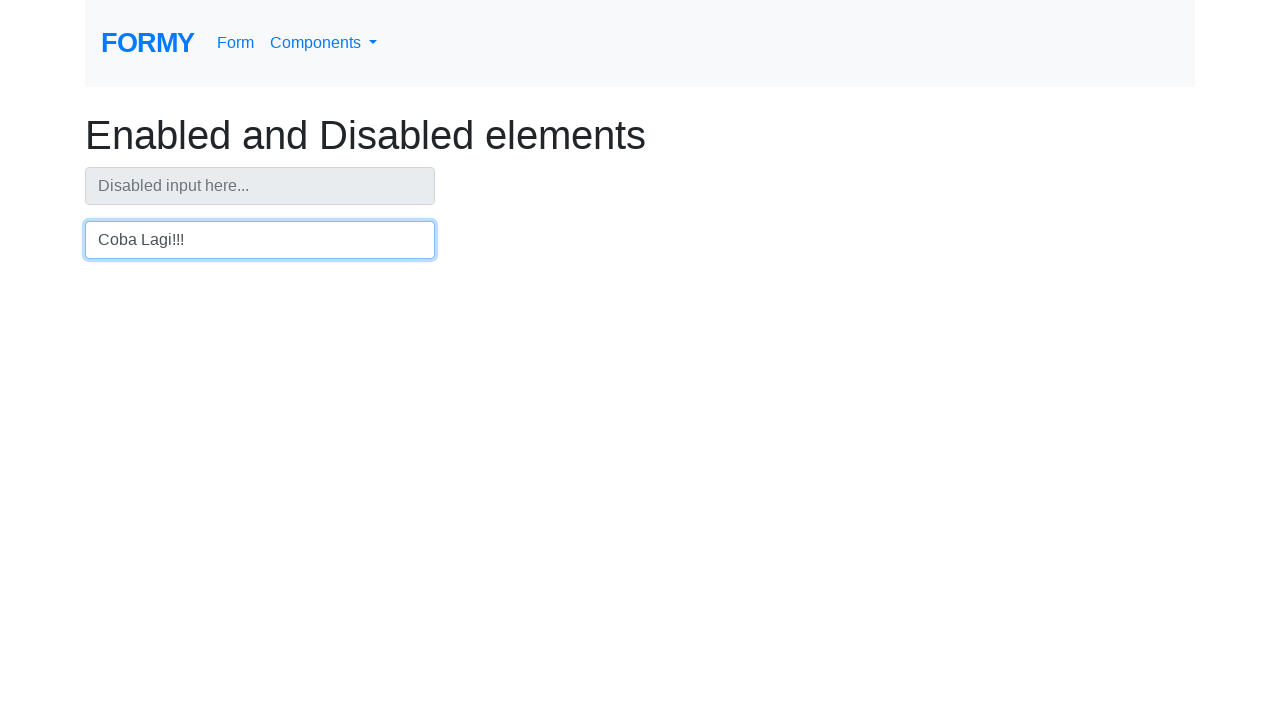

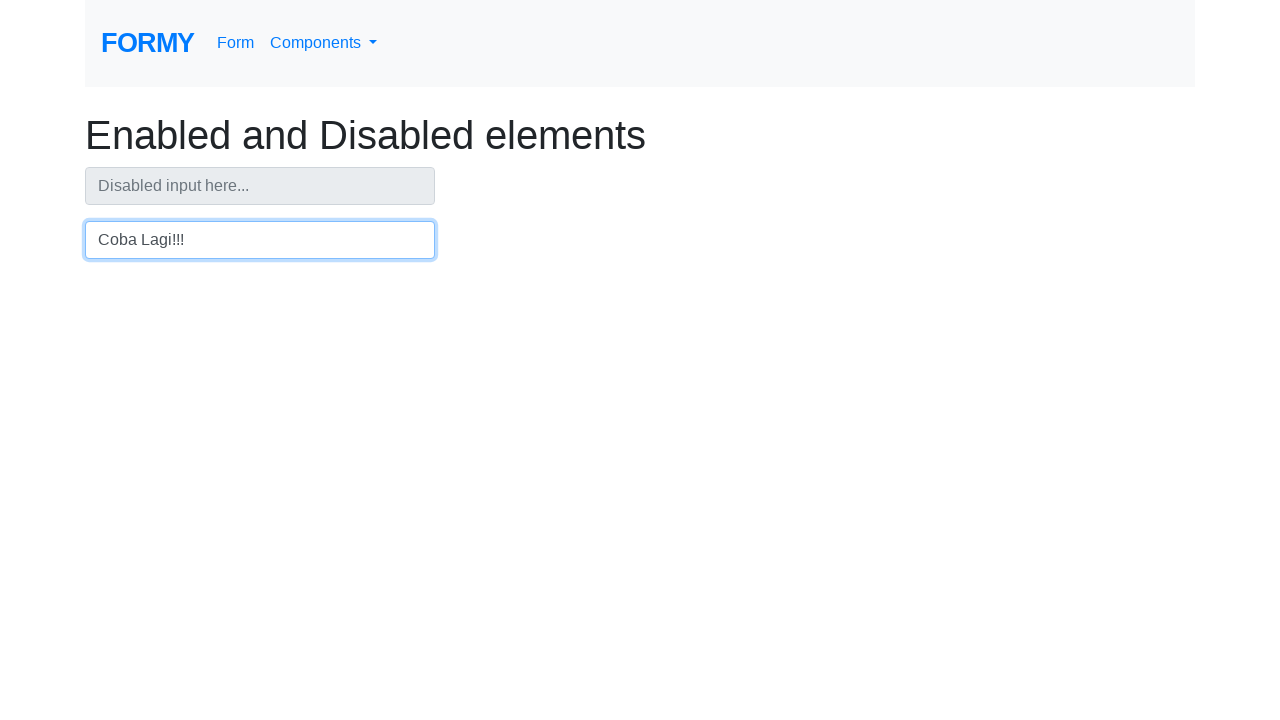